Tests handling of JavaScript alerts including simple alerts, confirmation dialogs, and prompt dialogs with text input

Starting URL: https://the-internet.herokuapp.com/javascript_alerts

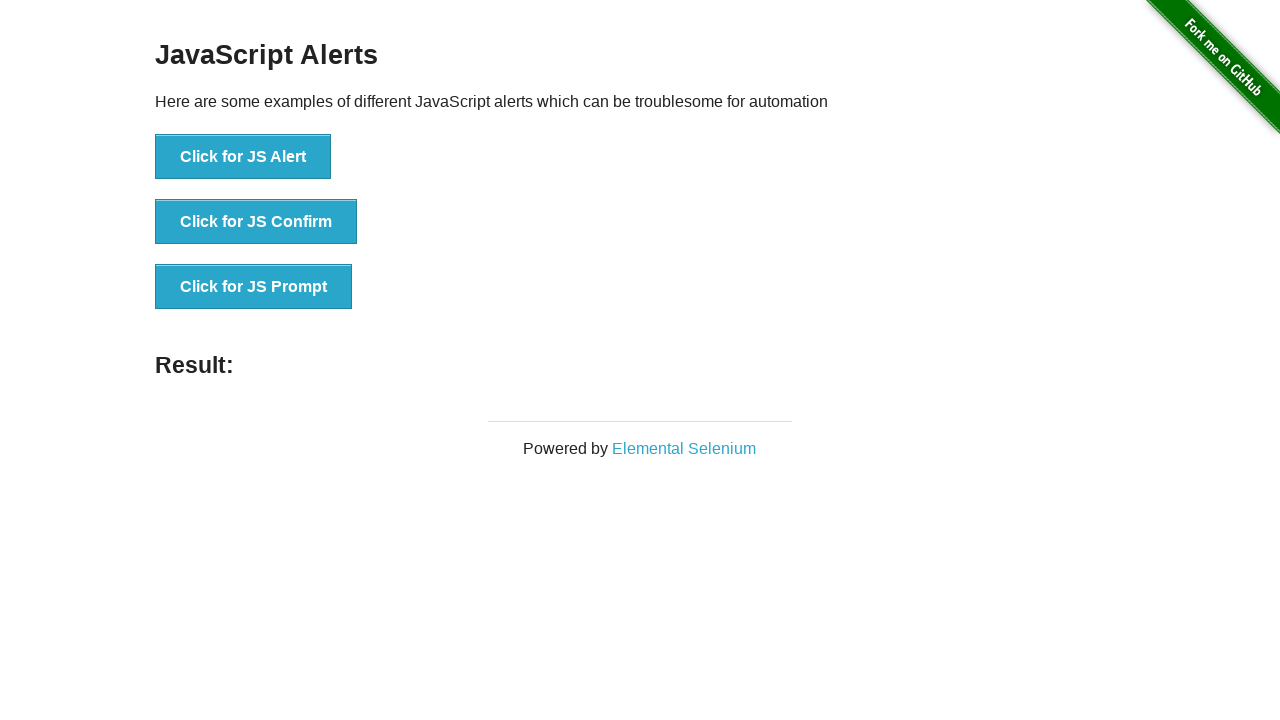

Clicked button to trigger simple alert at (243, 157) on button[onclick='jsAlert()']
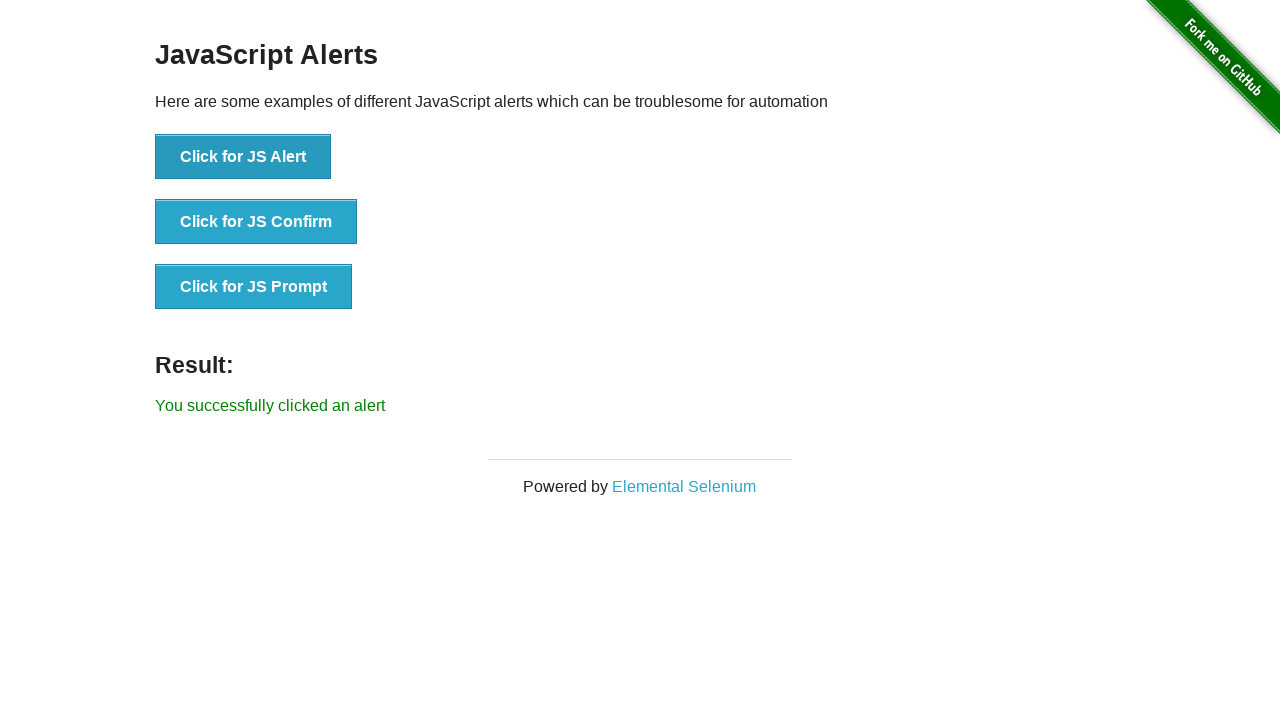

Set up dialog handler to accept simple alert
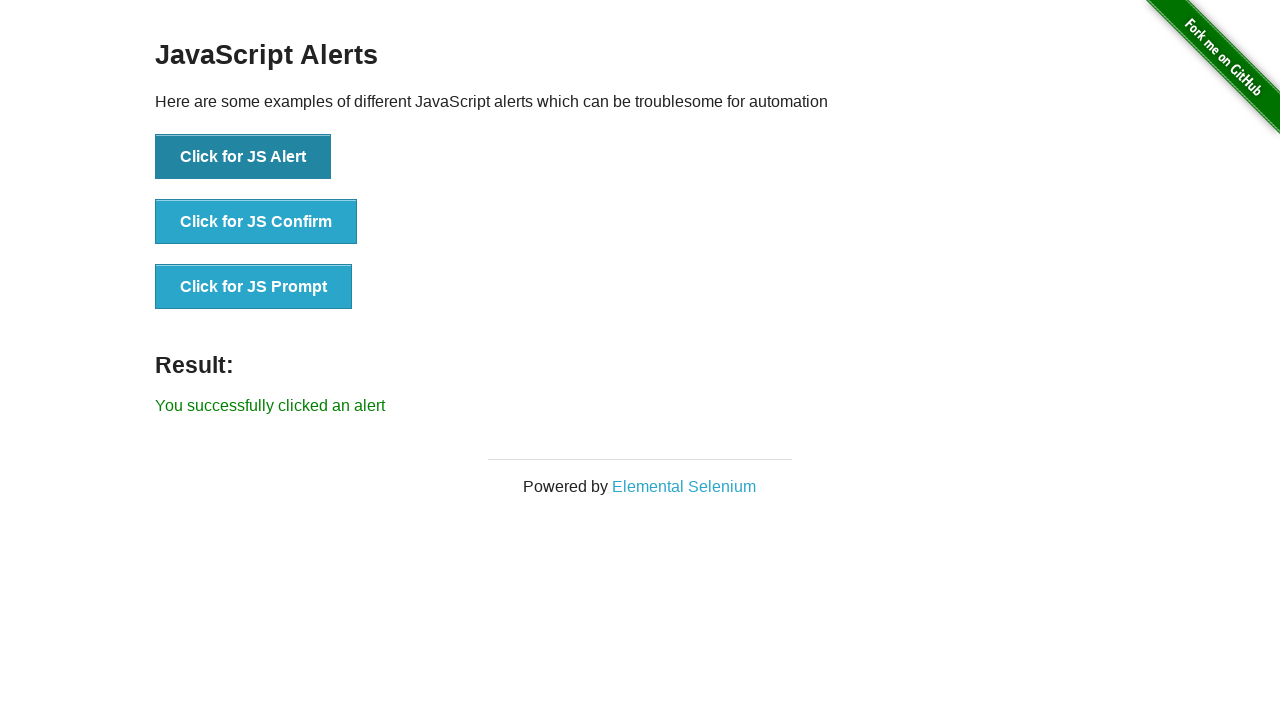

Waited 2 seconds after handling simple alert
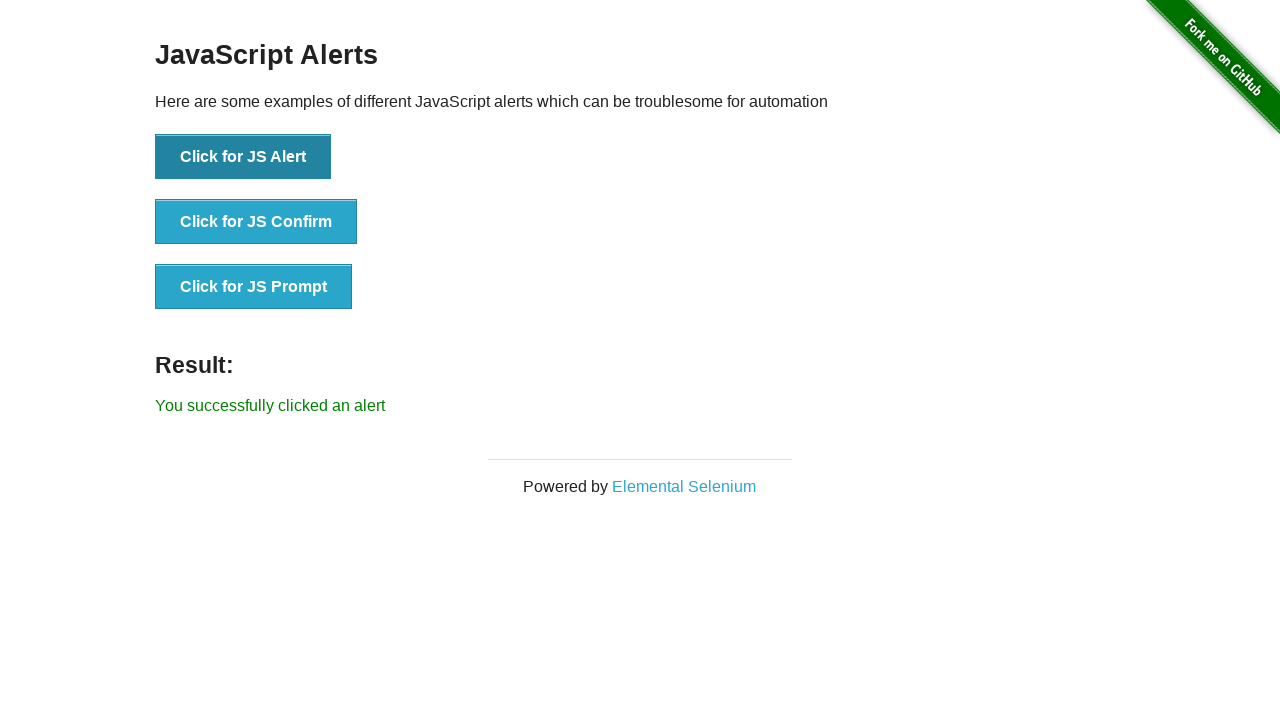

Clicked button to trigger confirmation dialog at (256, 222) on button[onclick='jsConfirm()']
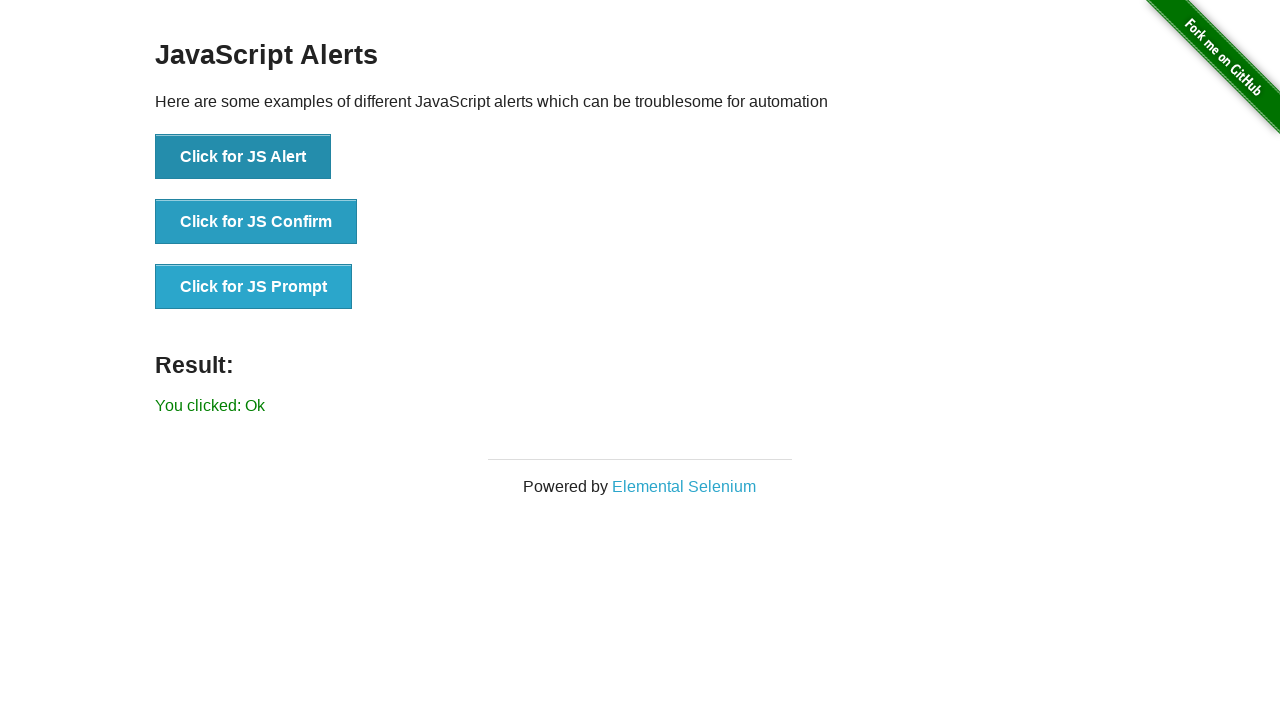

Set up dialog handler to dismiss confirmation dialog
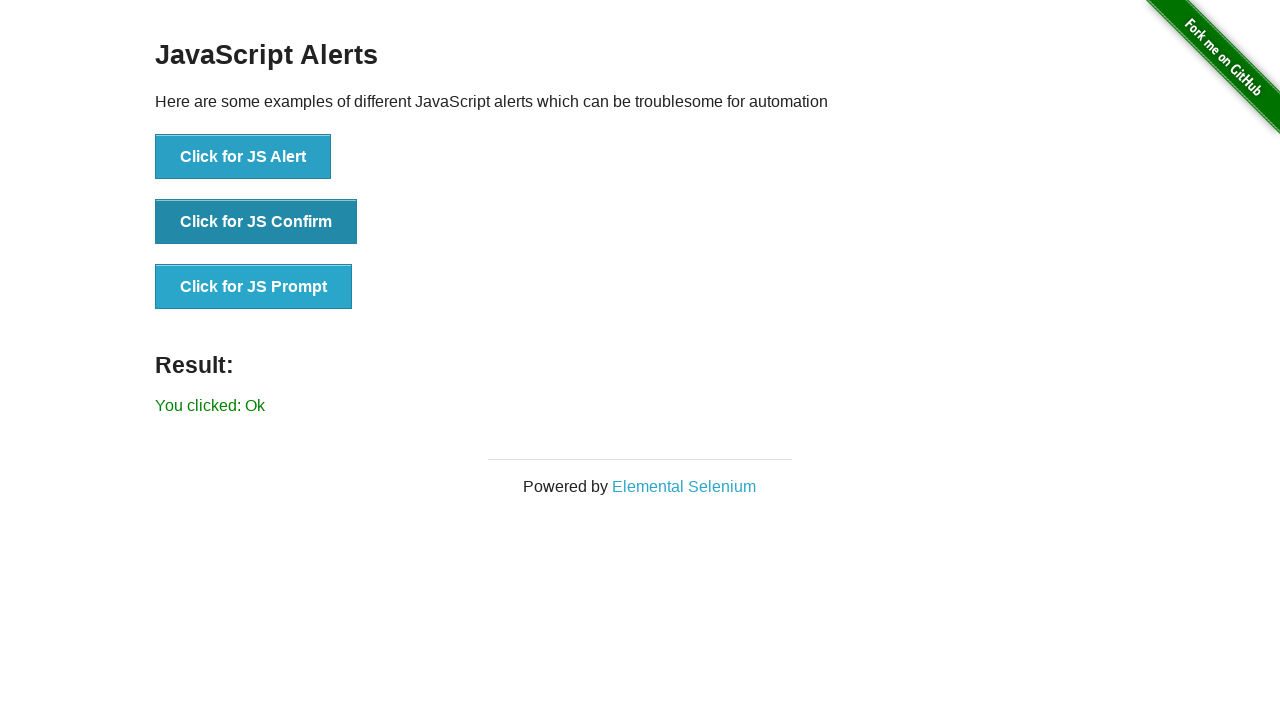

Waited 2 seconds after handling confirmation dialog
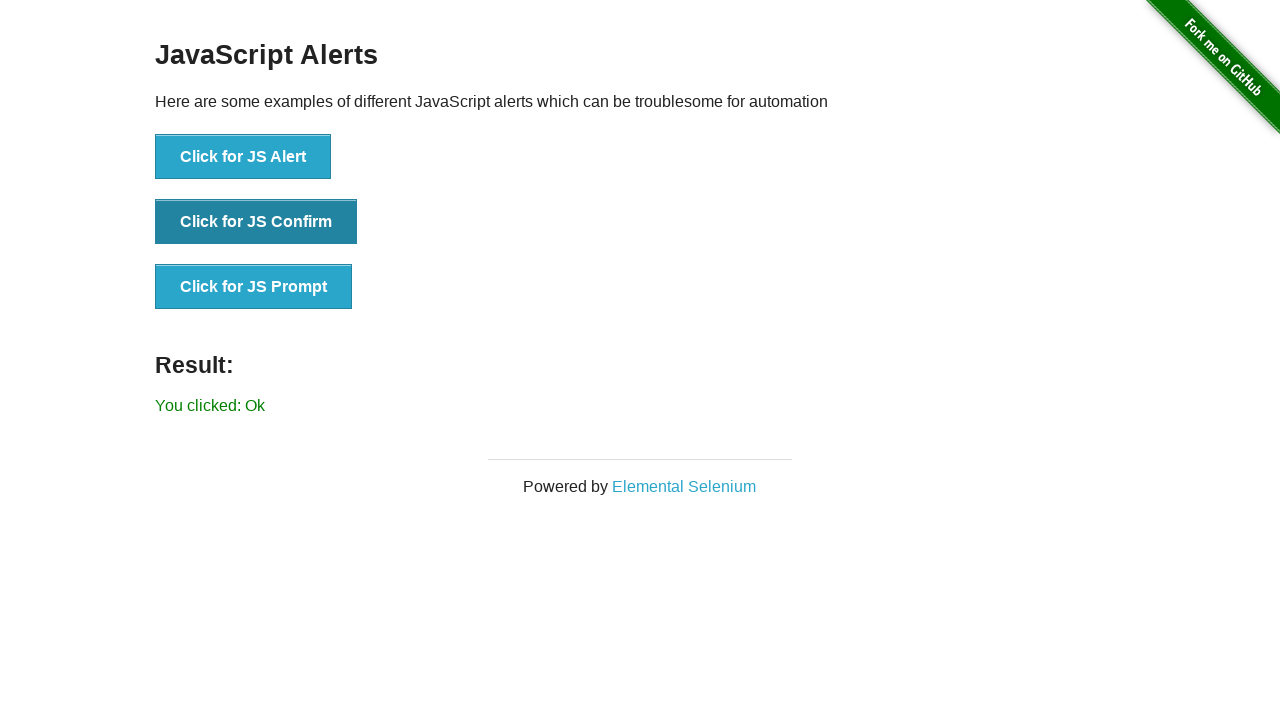

Clicked button to trigger prompt dialog at (254, 287) on button[onclick='jsPrompt()']
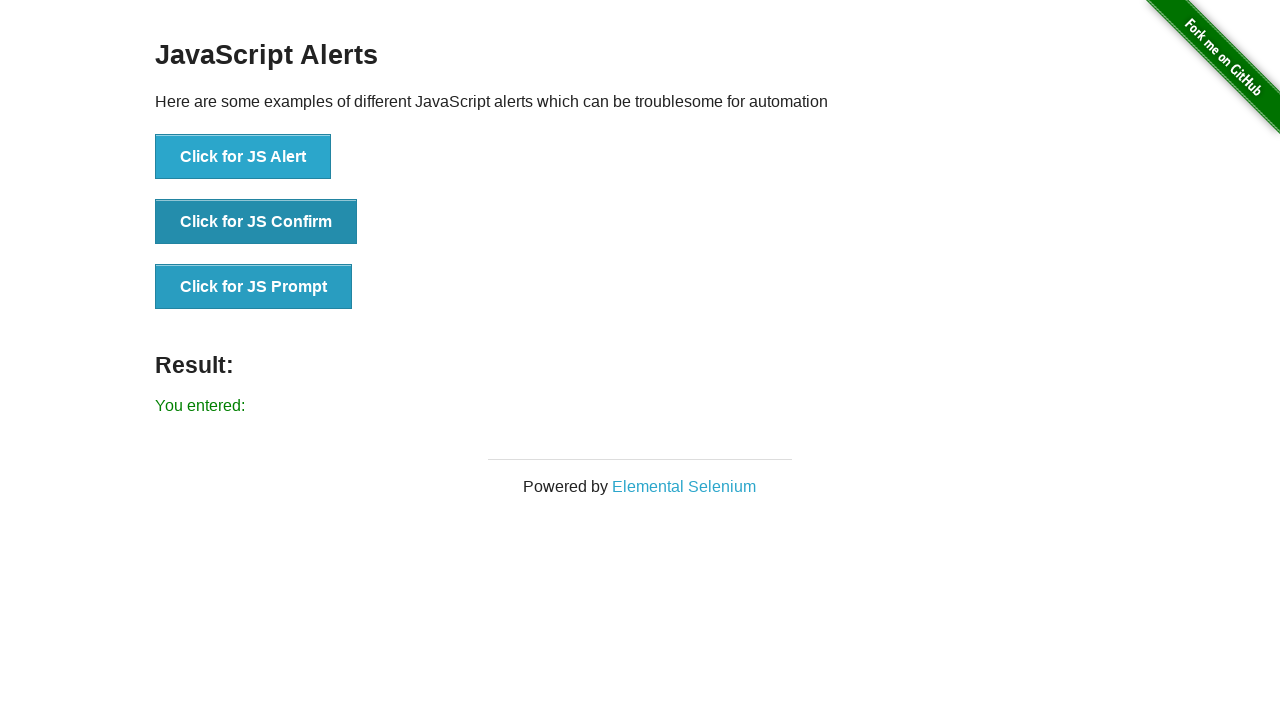

Set up dialog handler to accept prompt dialog with text 'Java'
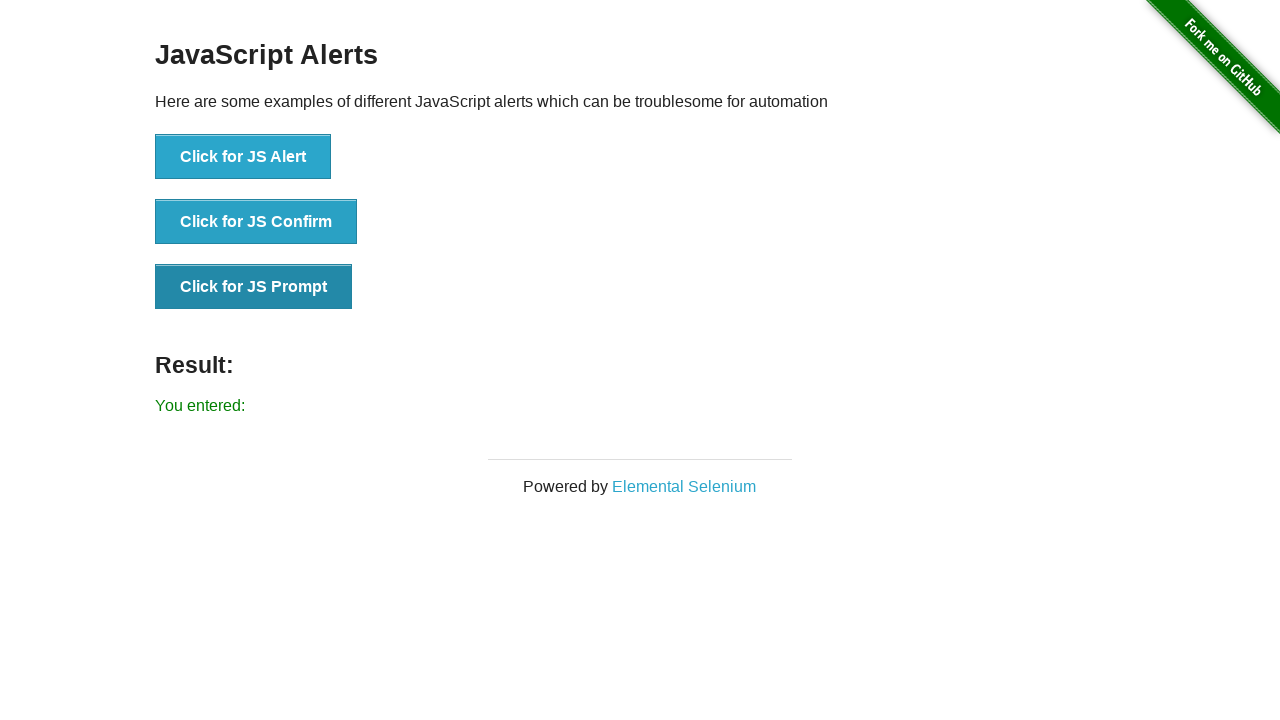

Waited 2 seconds after handling prompt dialog
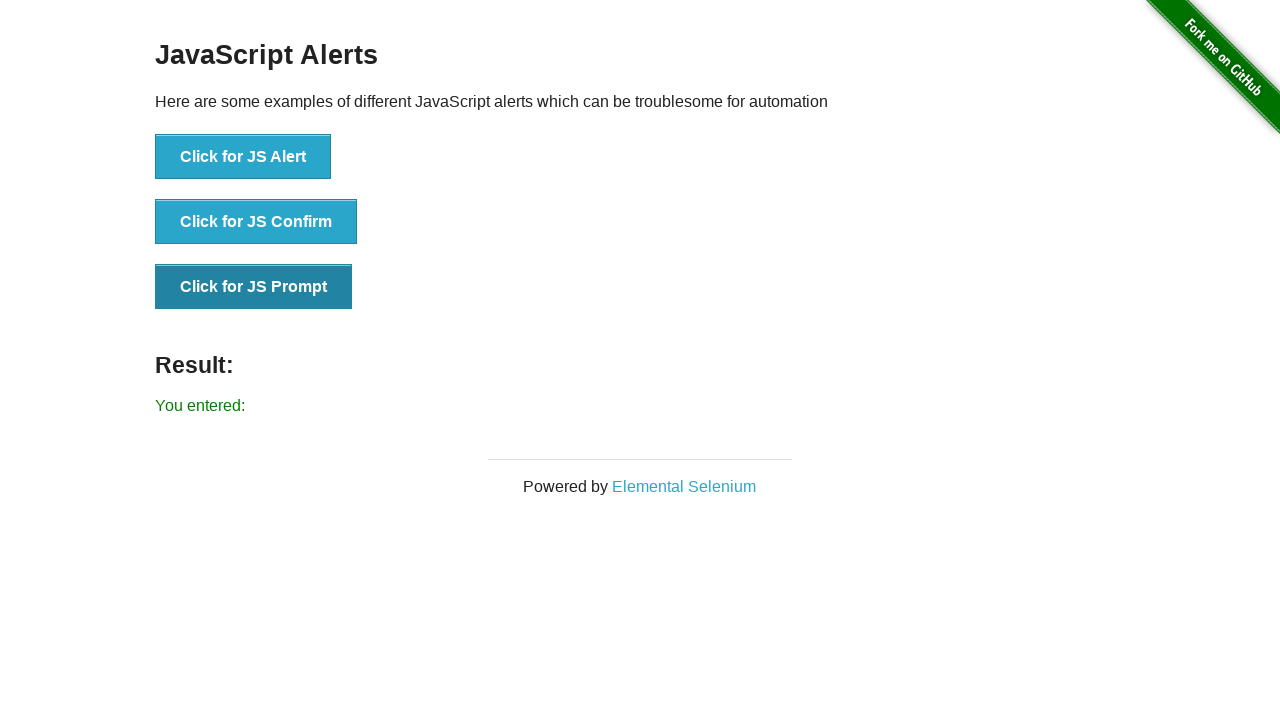

Retrieved result text from #result element
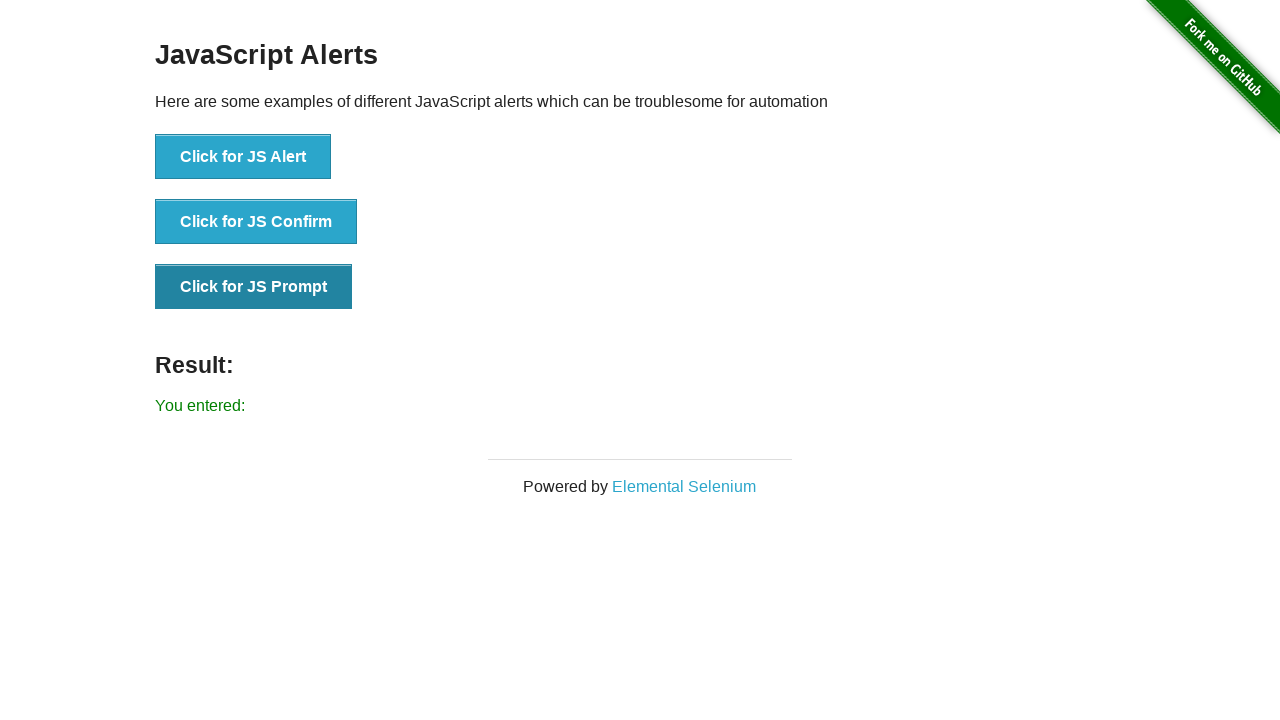

Test failed: result text did not match expected text
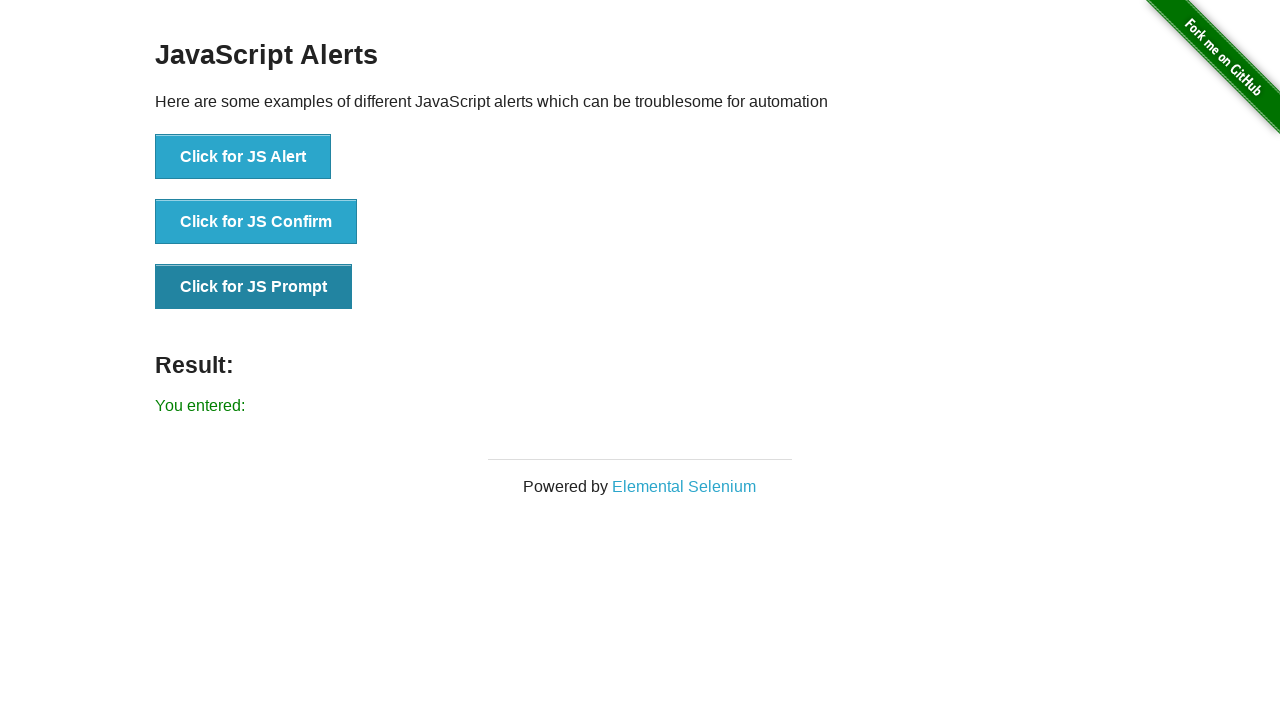

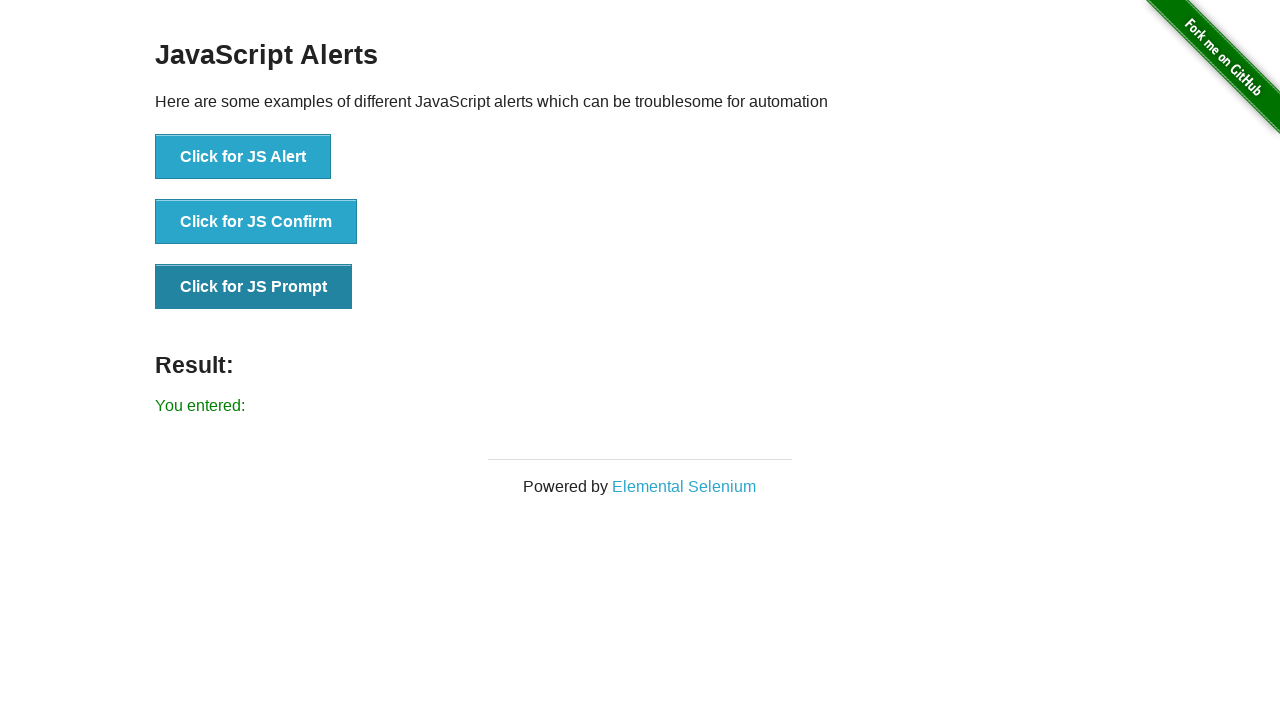